Tests handling of HTML select dropdown elements by scrolling down the page and selecting an option from a country dropdown using the label selector method.

Starting URL: https://testautomationpractice.blogspot.com/

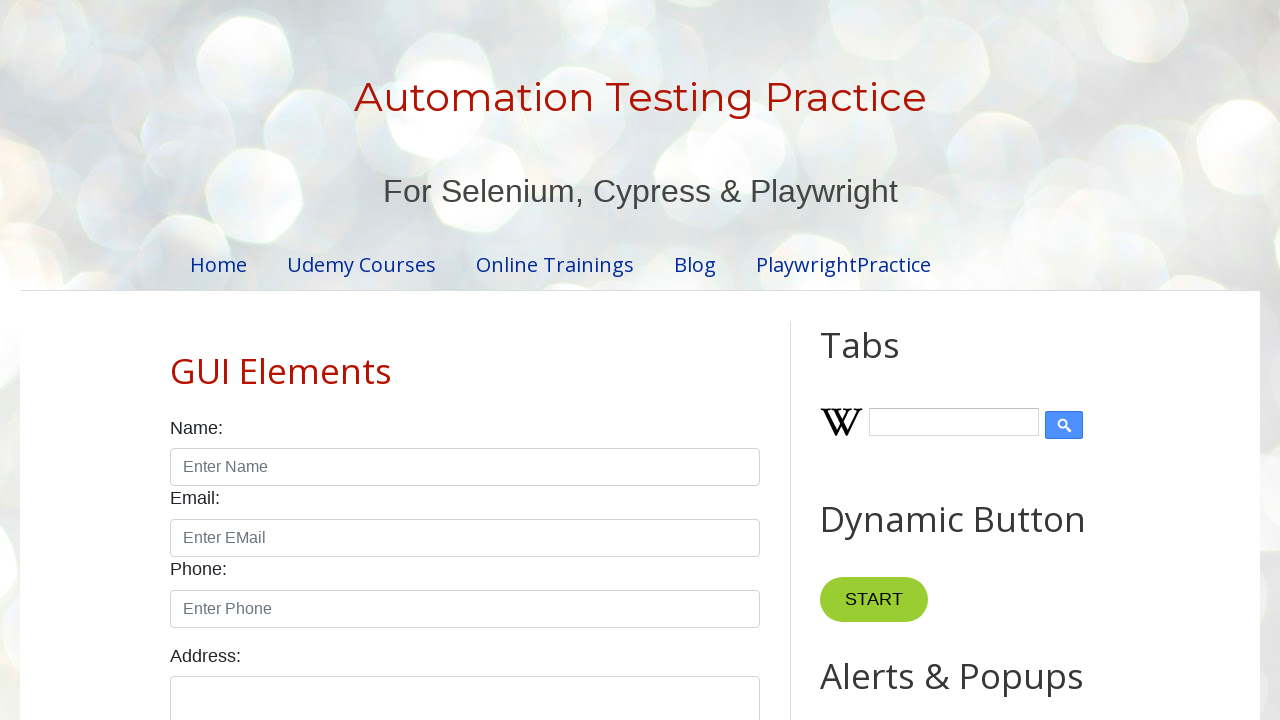

Scrolled down the page to bring dropdown into view
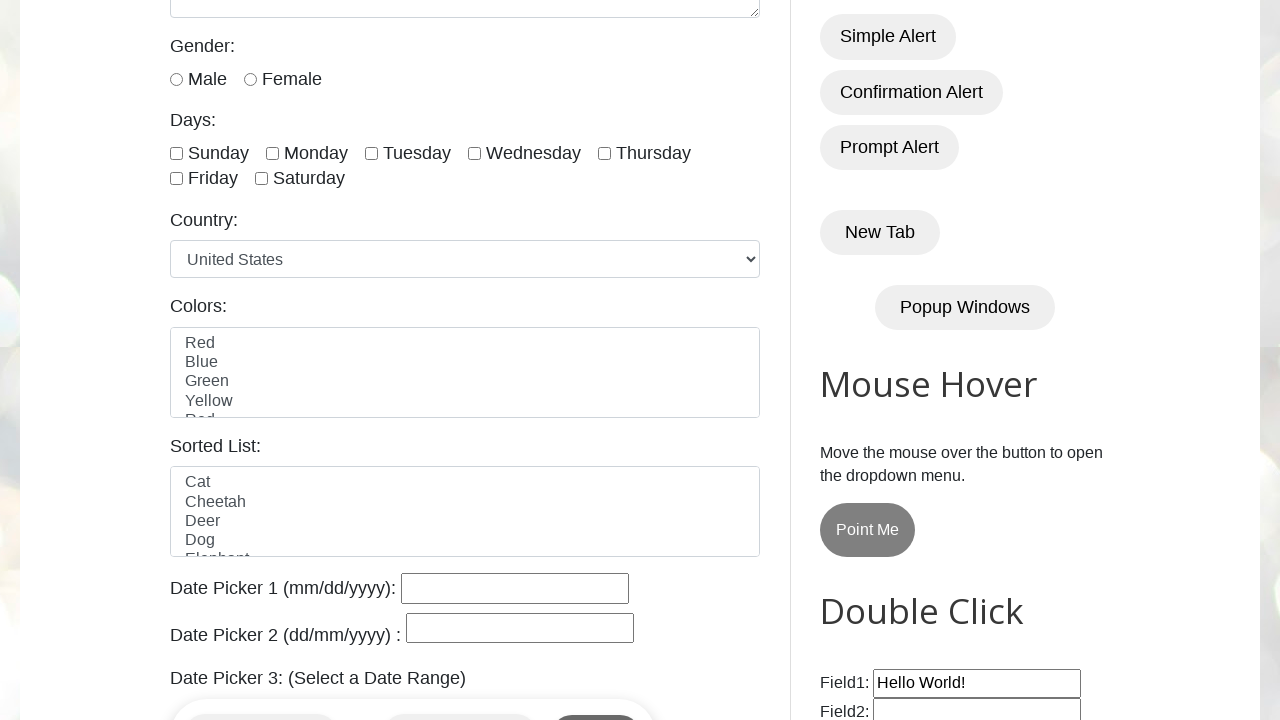

Selected 'Brazil' from country dropdown on [id="country"]
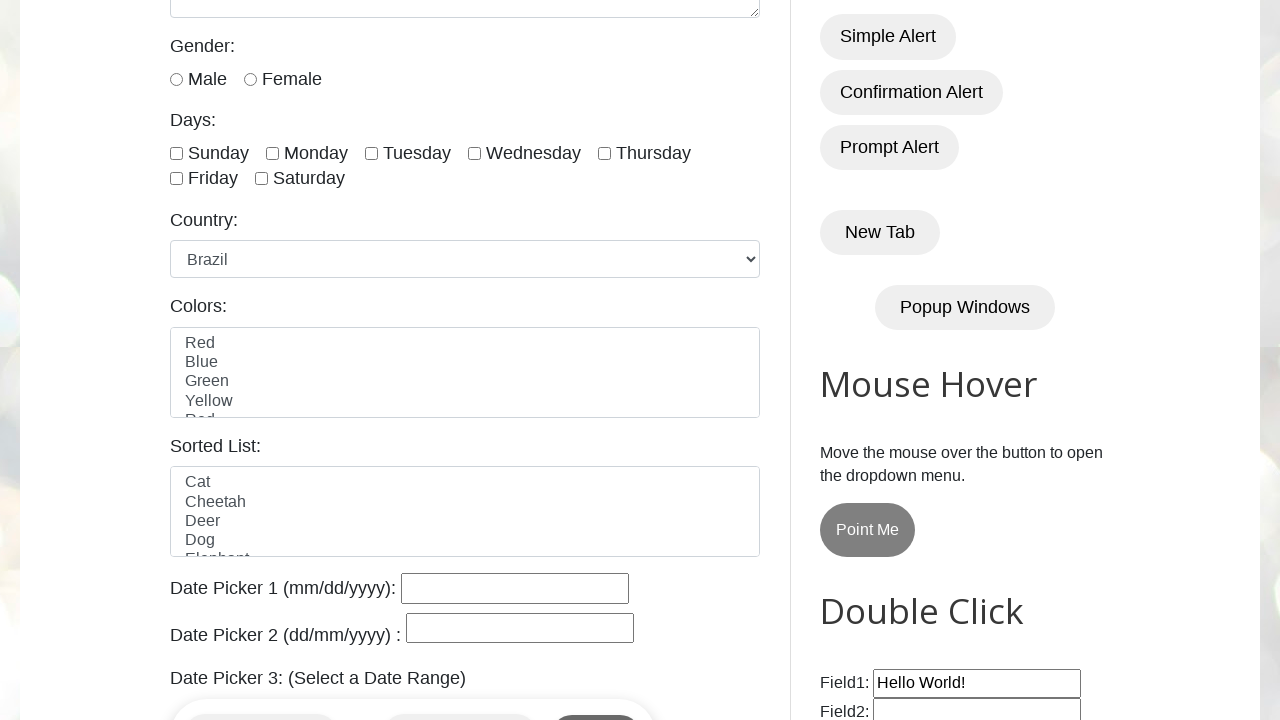

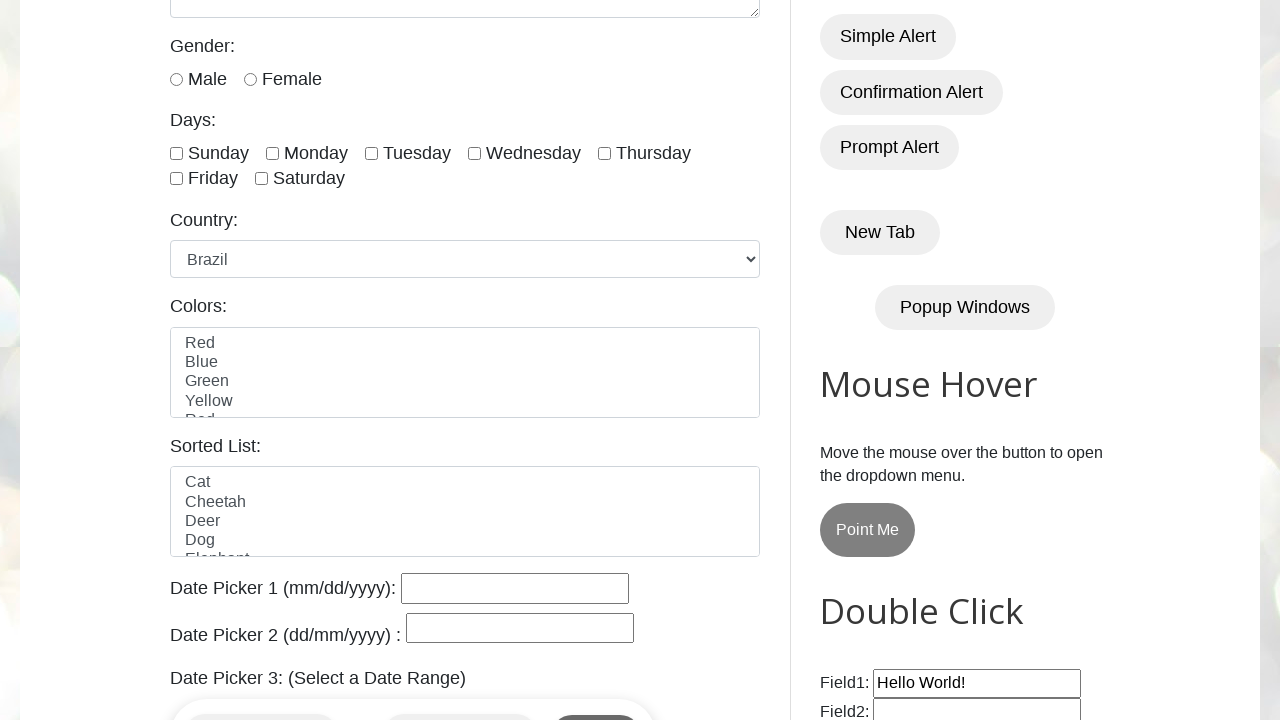